Tests table sorting functionality by clicking the column header to sort, verifying the sort order, and then searching for a specific item's price by paginating through the table

Starting URL: https://rahulshettyacademy.com/seleniumPractise/#/offers

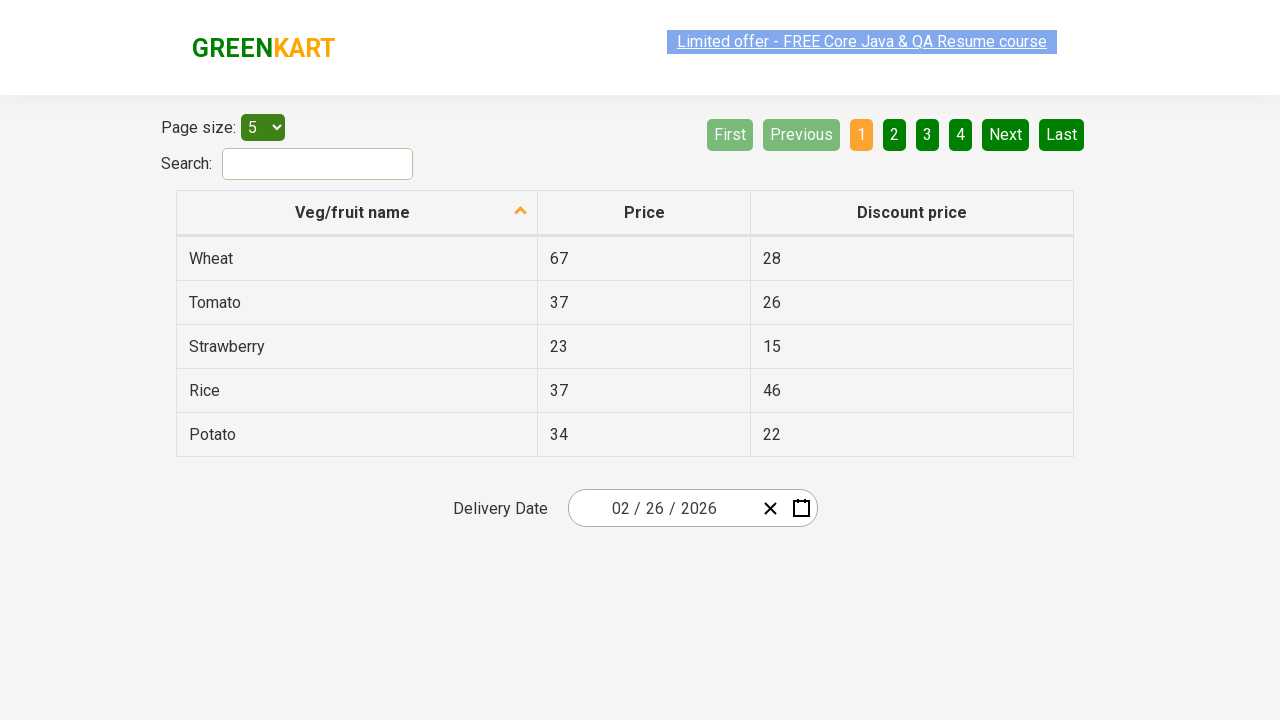

Clicked first column header to sort table at (357, 213) on xpath=//tr/th[1]
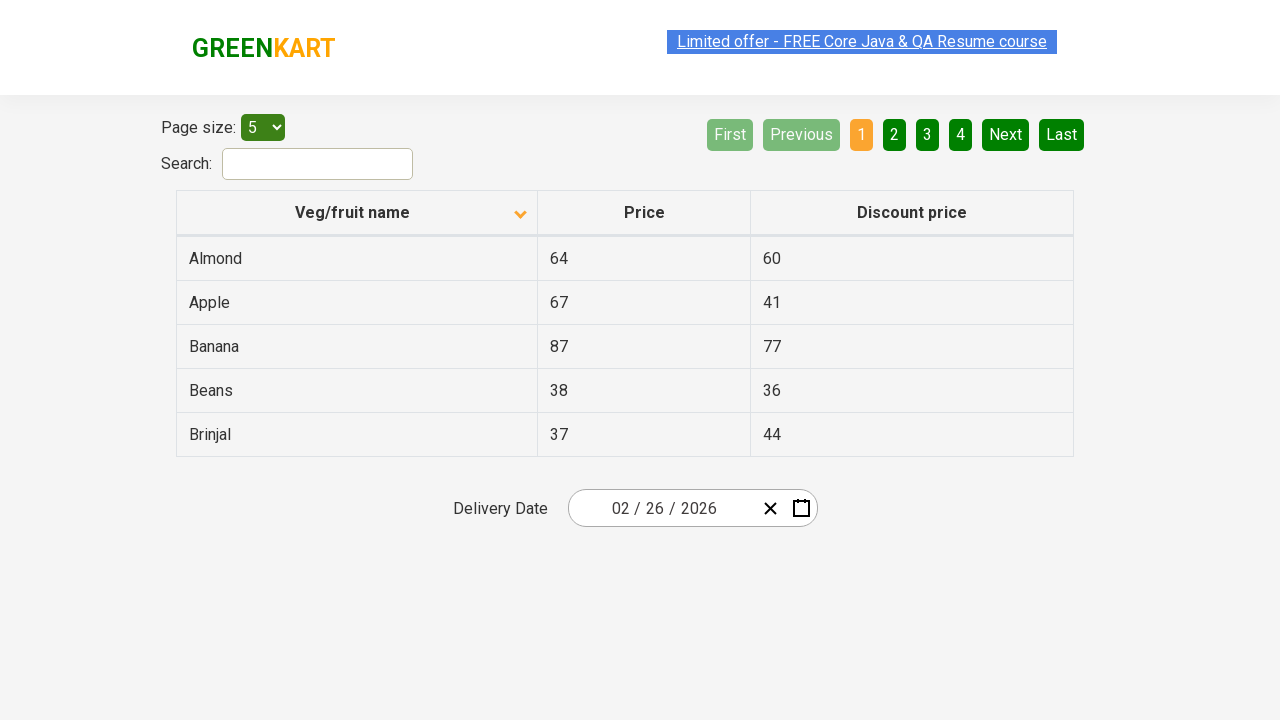

Retrieved all elements from first column
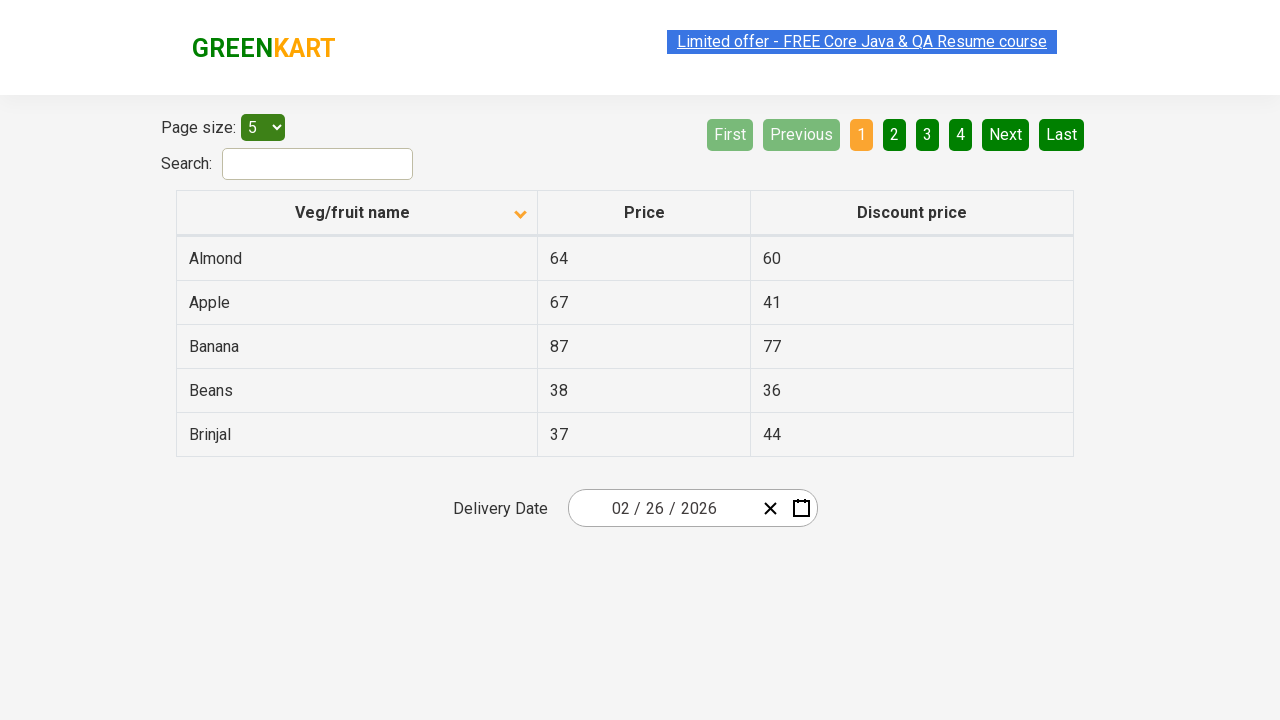

Verified that table is sorted in ascending order
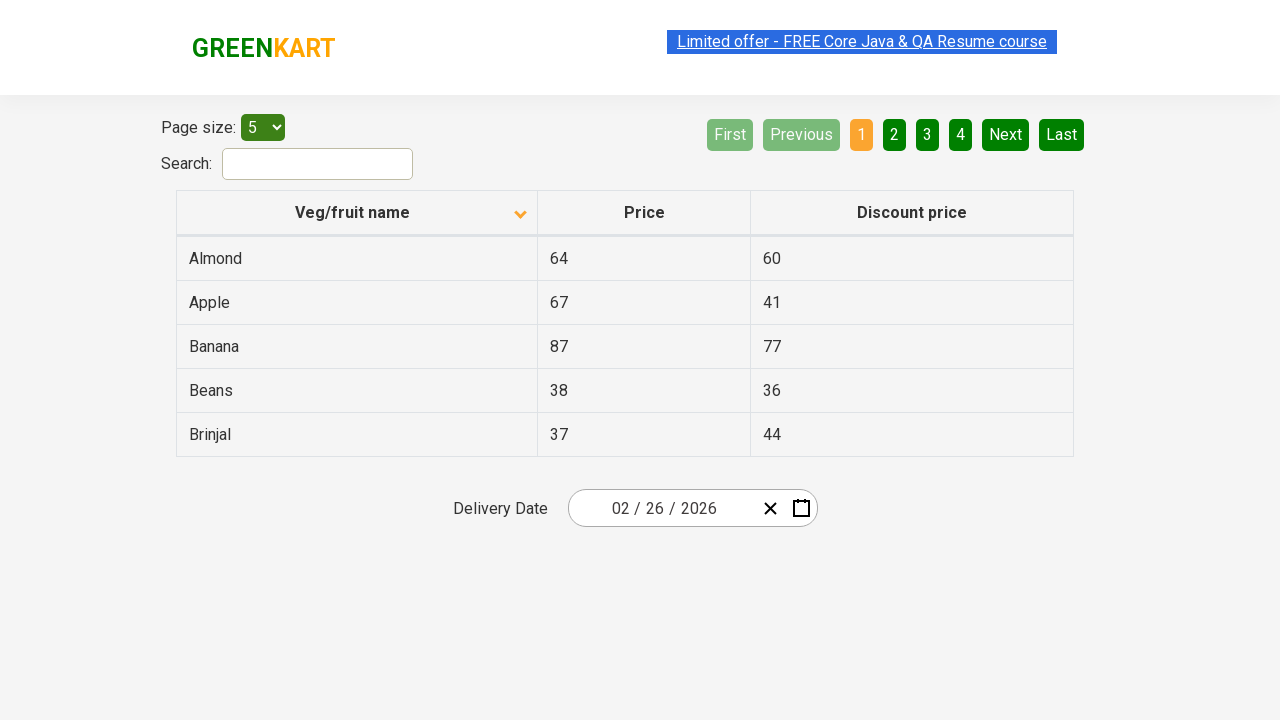

Retrieved all rows from first column
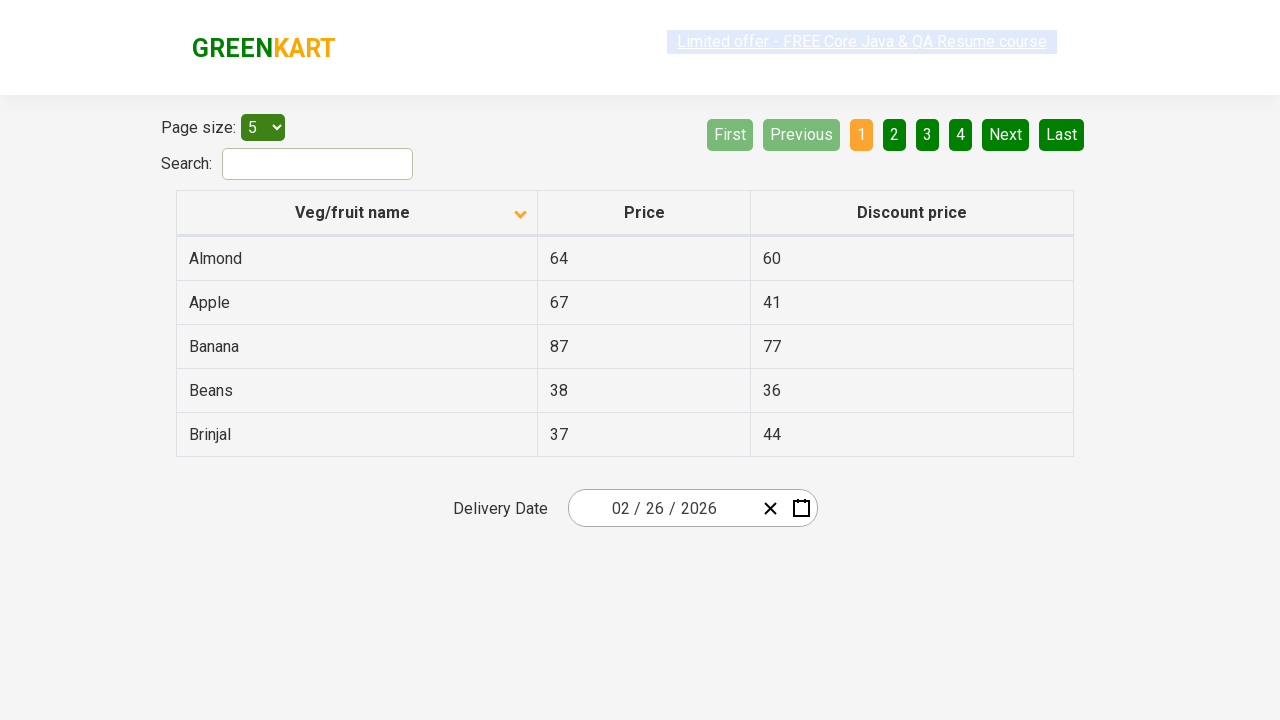

Clicked next button to navigate to next page of table at (1006, 134) on [aria-label='Next']
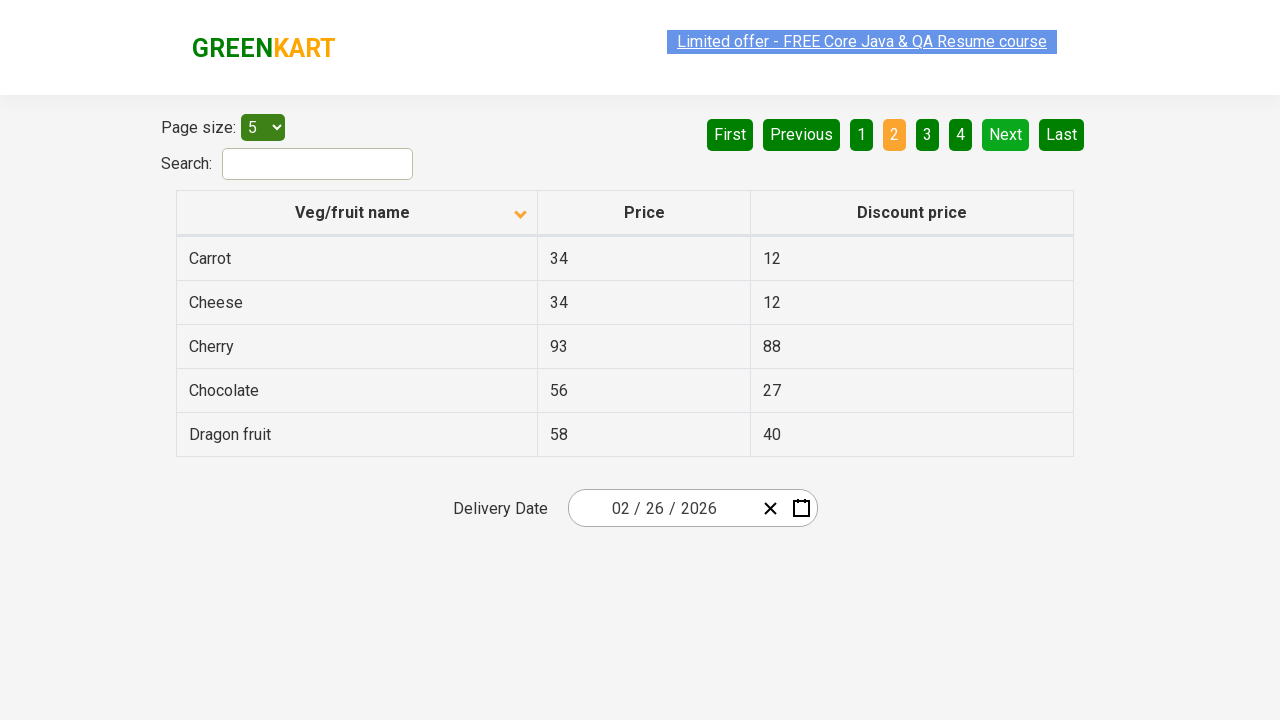

Retrieved all rows from first column
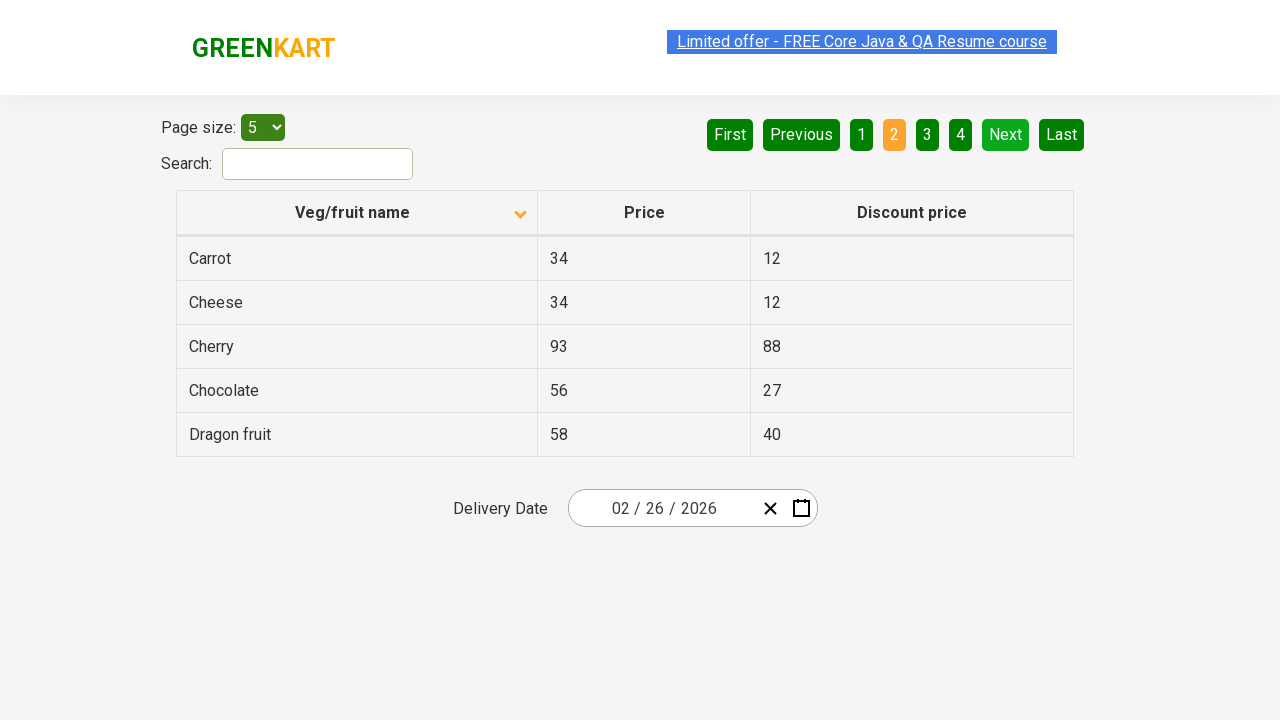

Clicked next button to navigate to next page of table at (1006, 134) on [aria-label='Next']
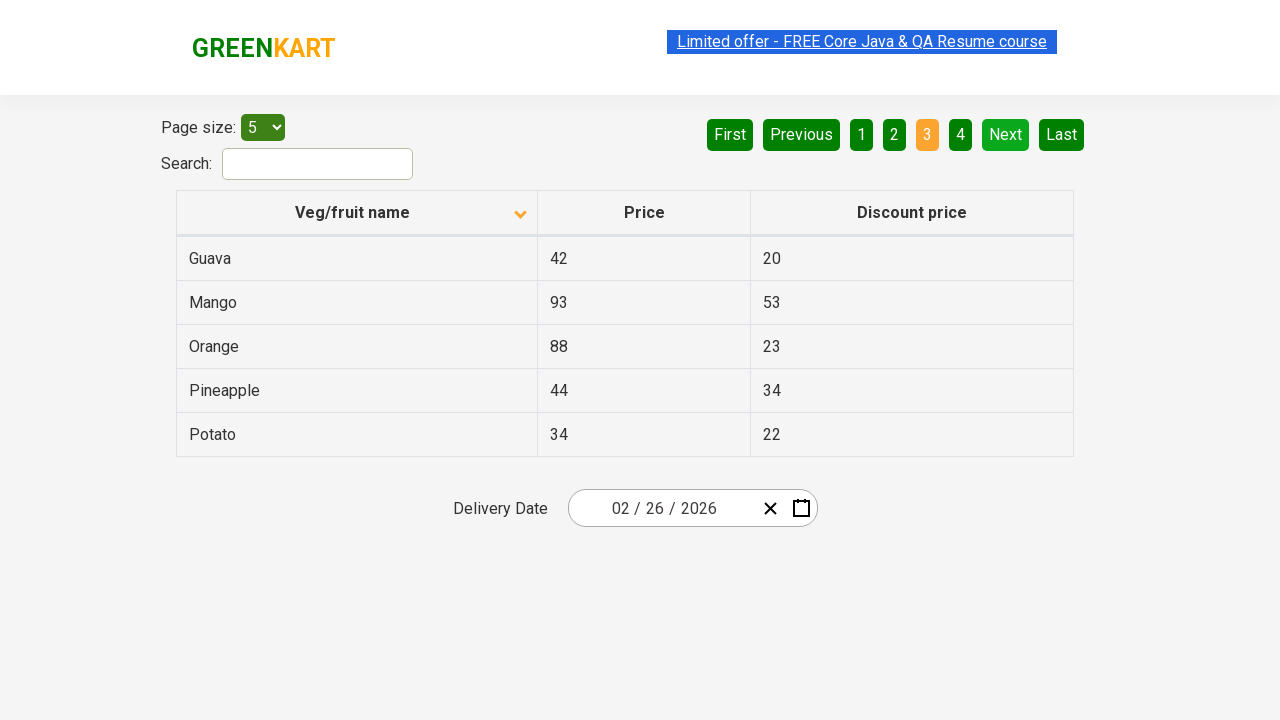

Retrieved all rows from first column
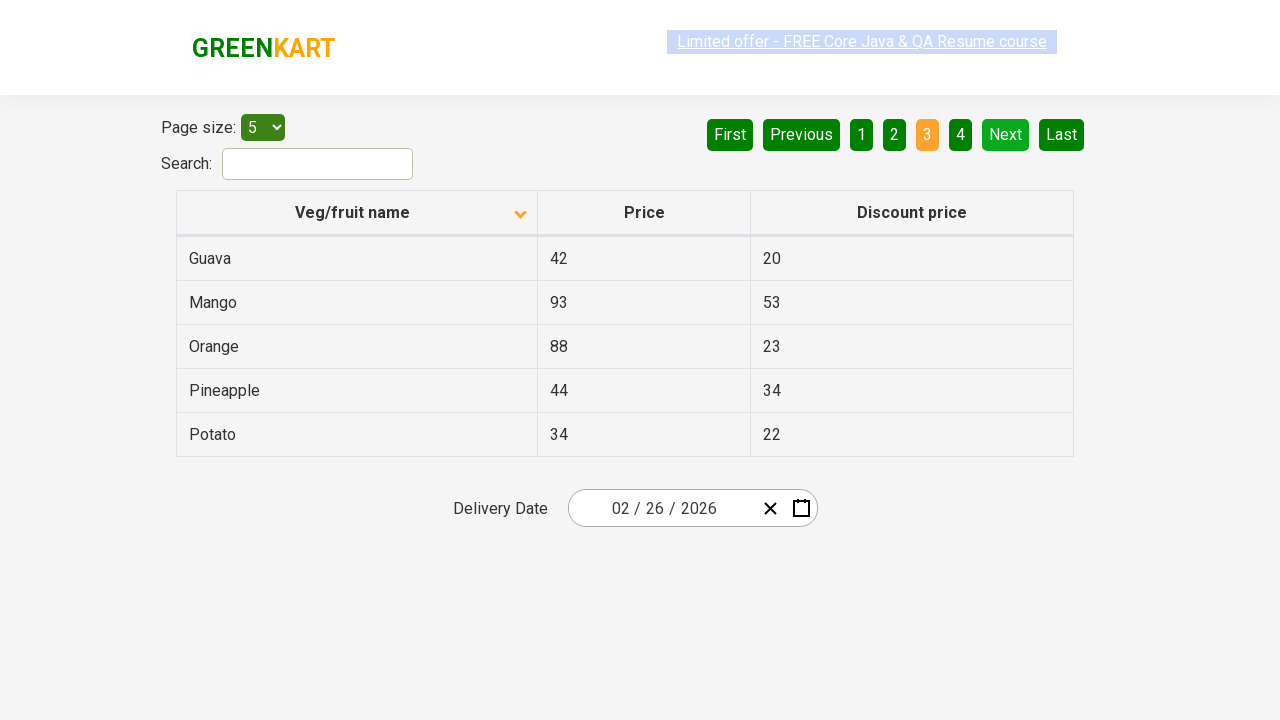

Clicked next button to navigate to next page of table at (1006, 134) on [aria-label='Next']
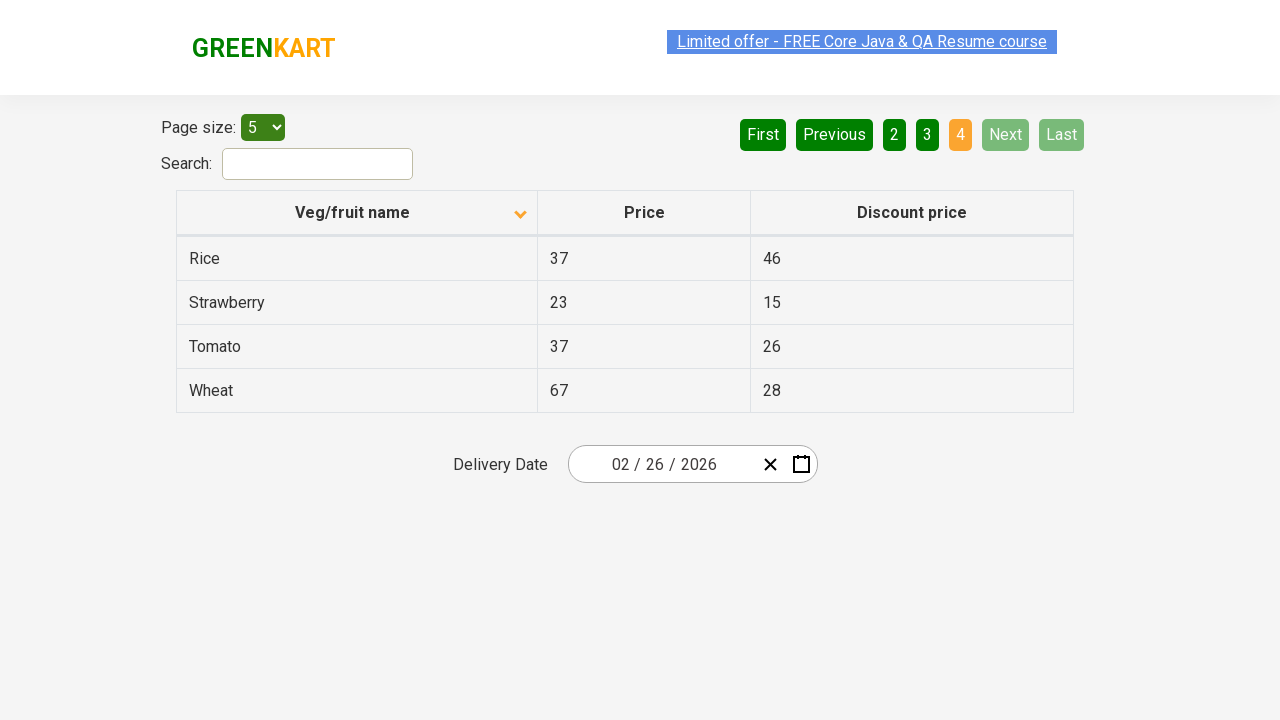

Retrieved all rows from first column
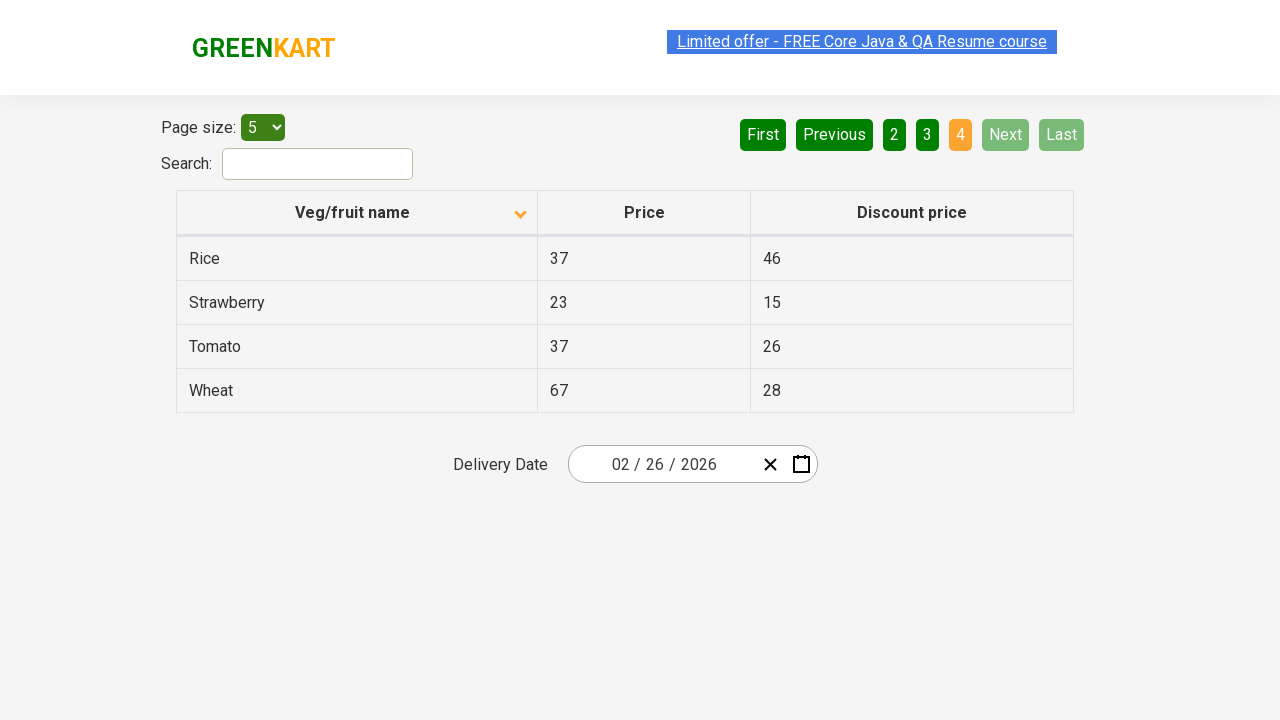

Found 'Wheat' item with price: 67
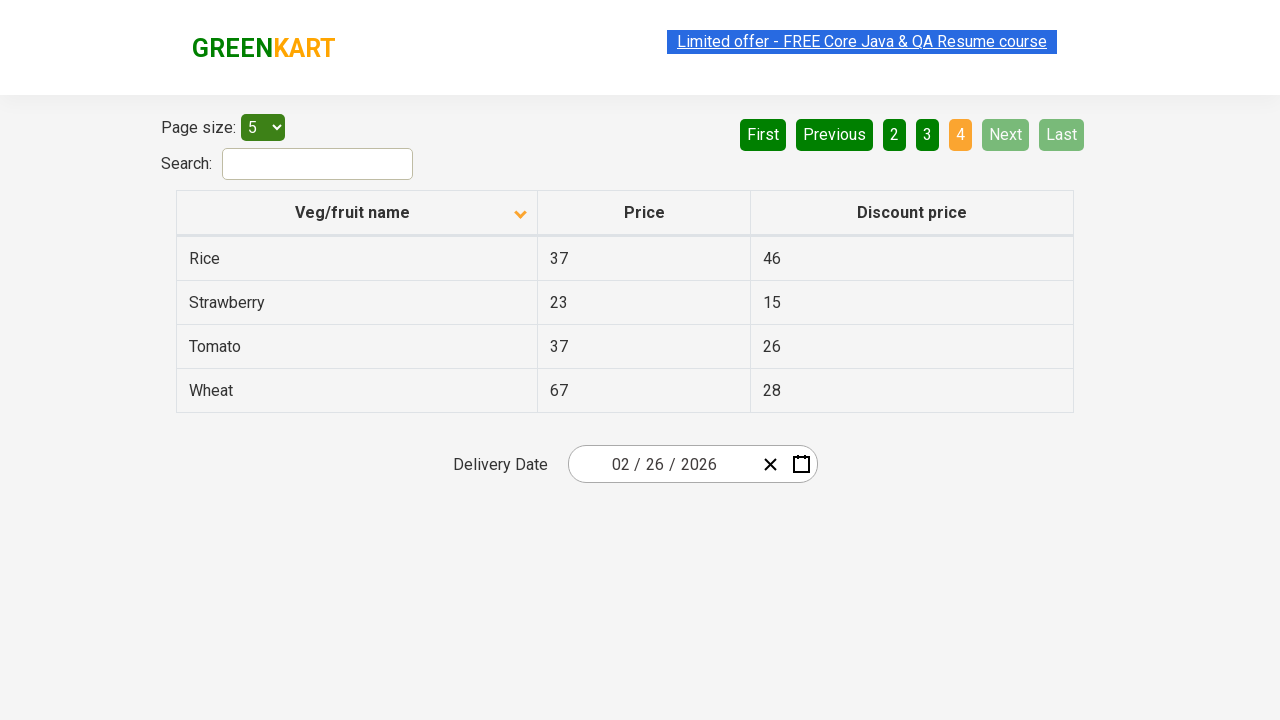

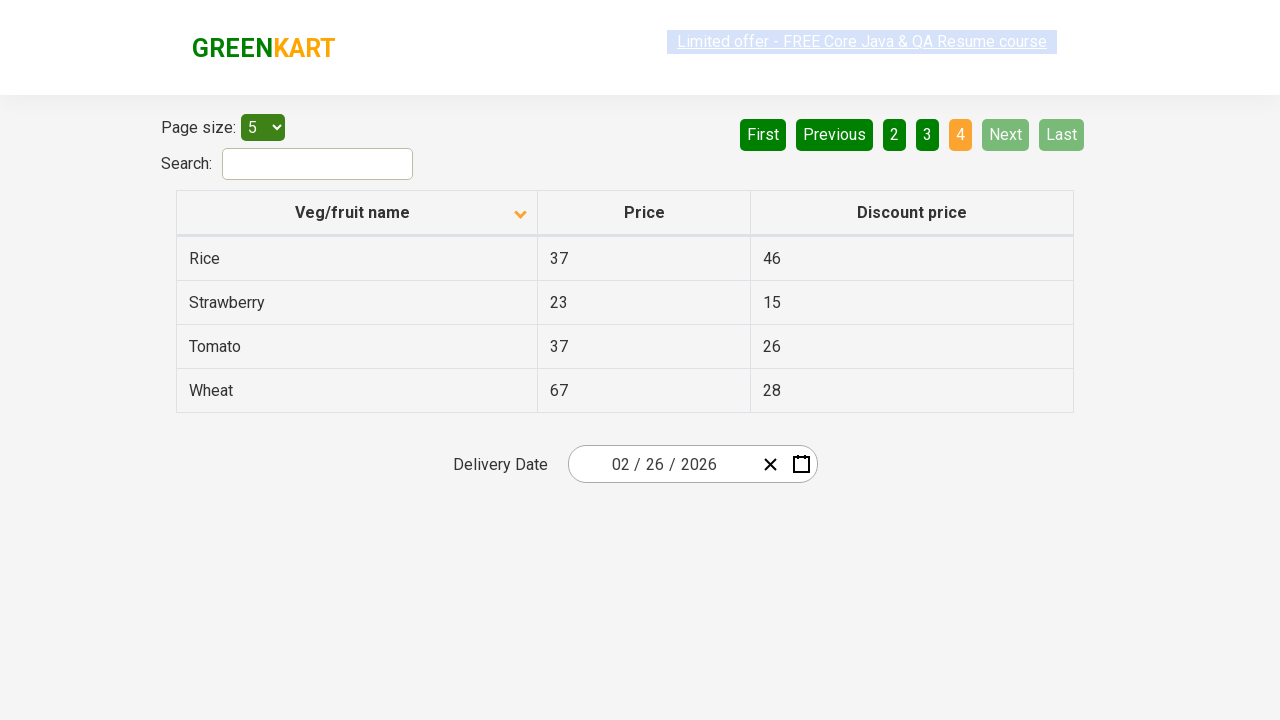